Scrolls to the bottom of the Automation Practice page to test scrolling functionality

Starting URL: https://rahulshettyacademy.com/AutomationPractice

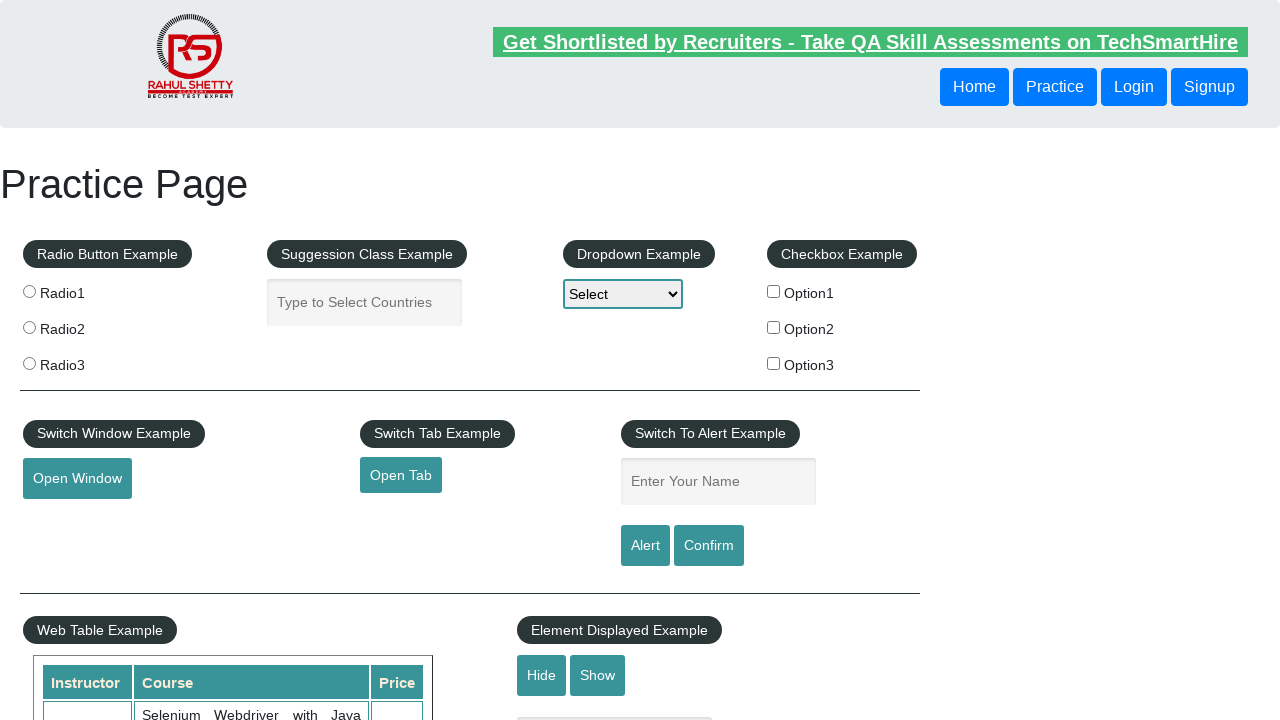

Scrolled to the bottom of the Automation Practice page
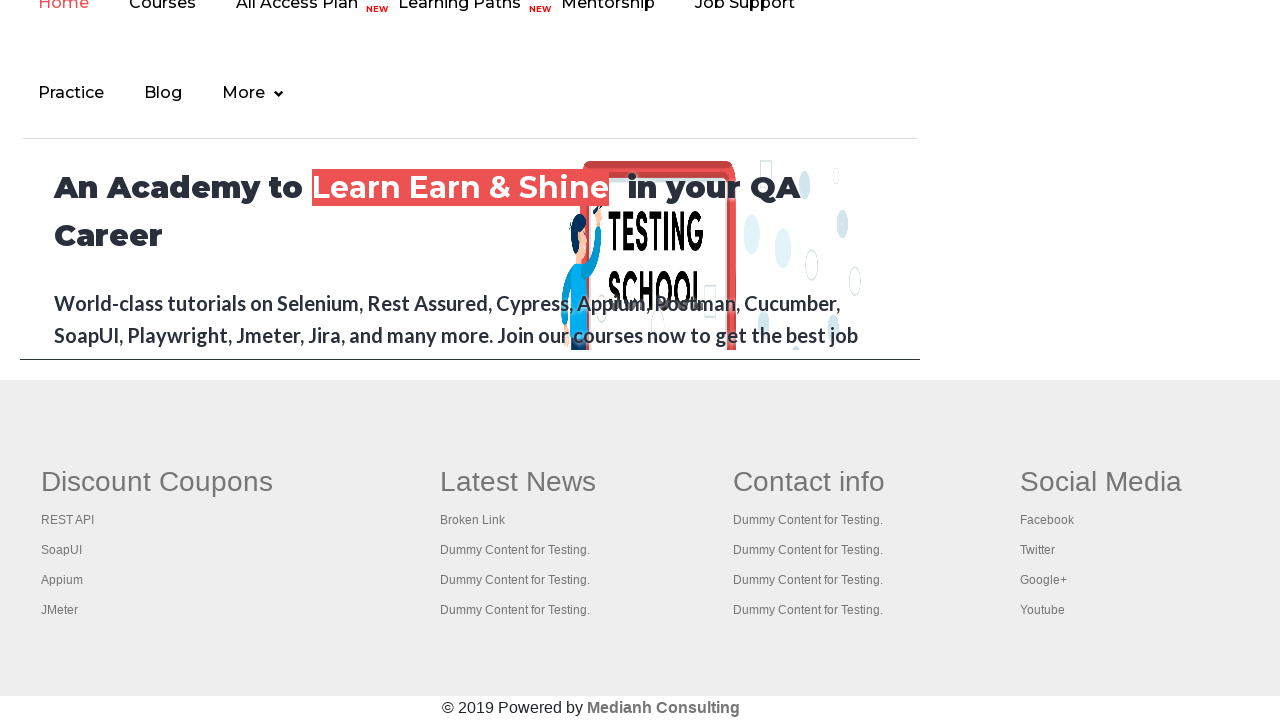

Waited 500ms for scroll animation to complete
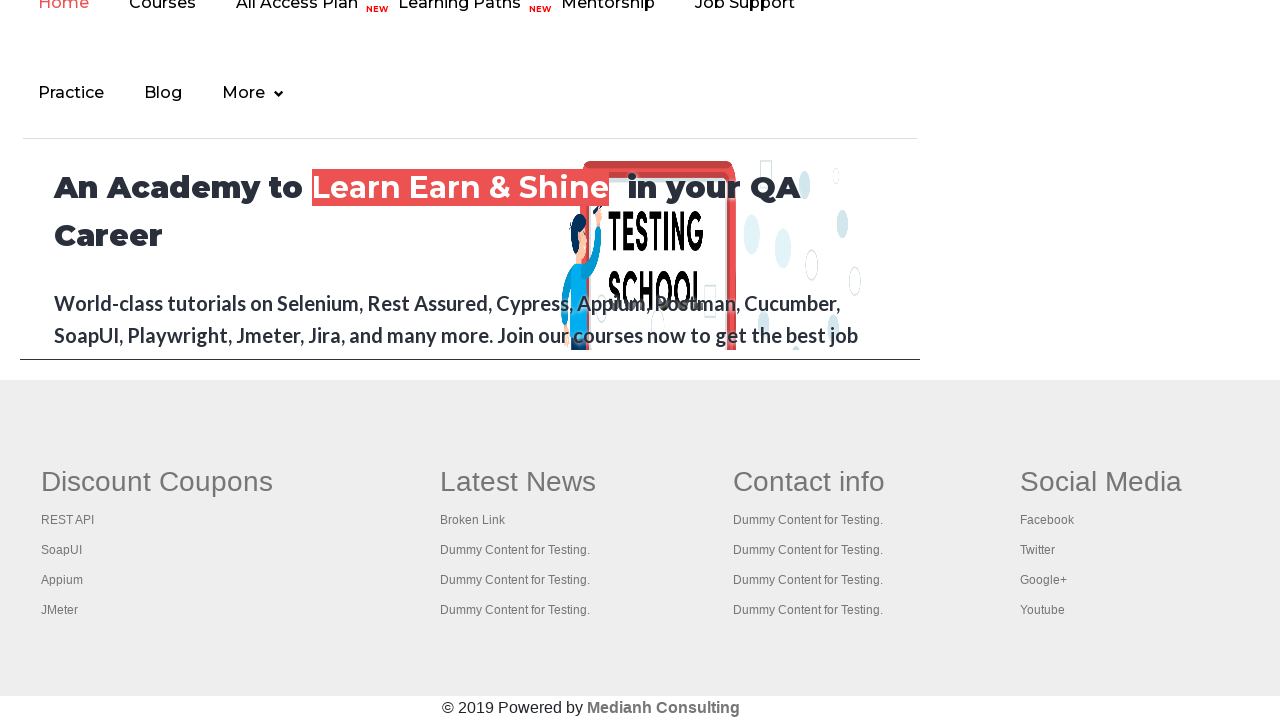

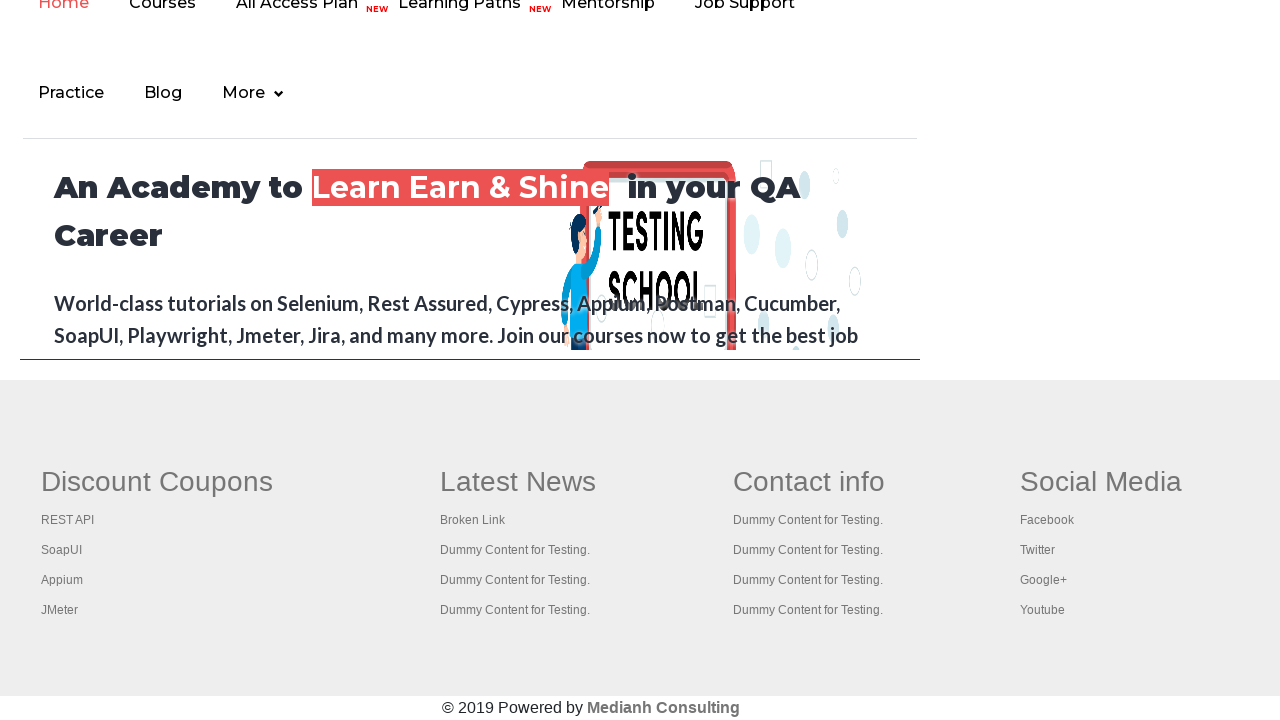